Tests scrolling to an element using JavaScript and clicking an alert button on a practice page

Starting URL: https://www.letskodeit.com/practice

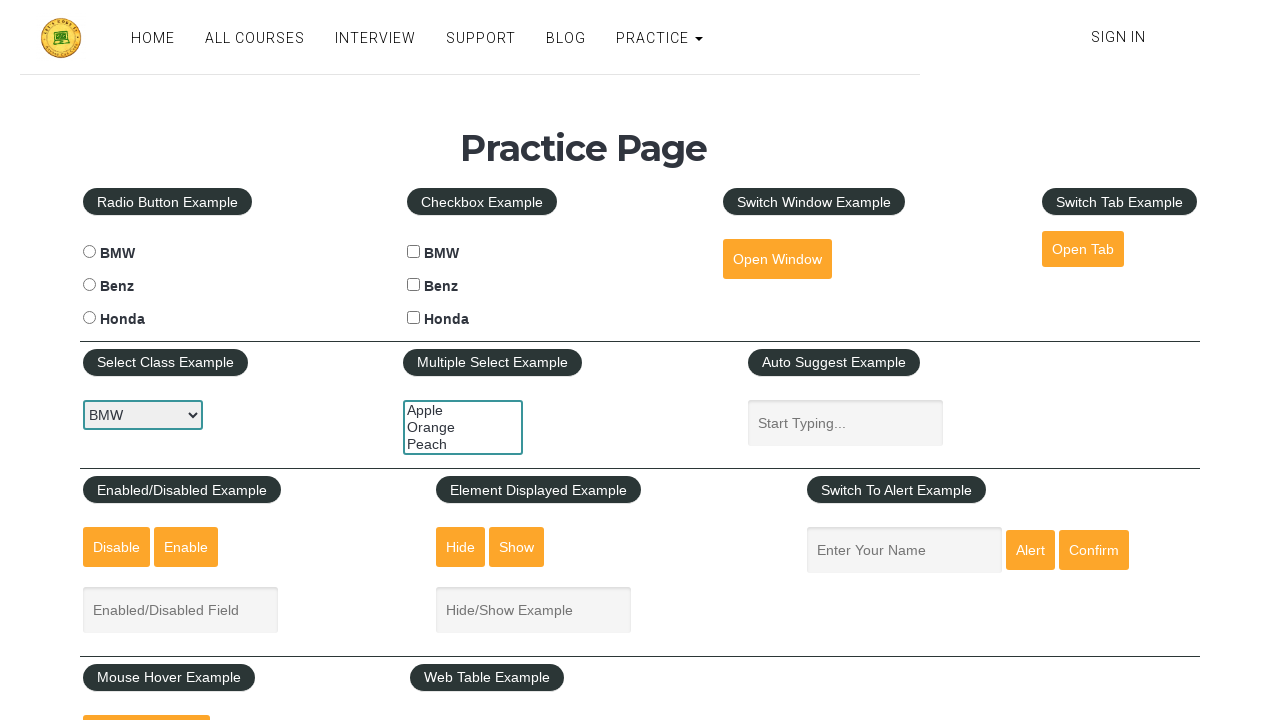

Scrolled to mousehover element using JavaScript
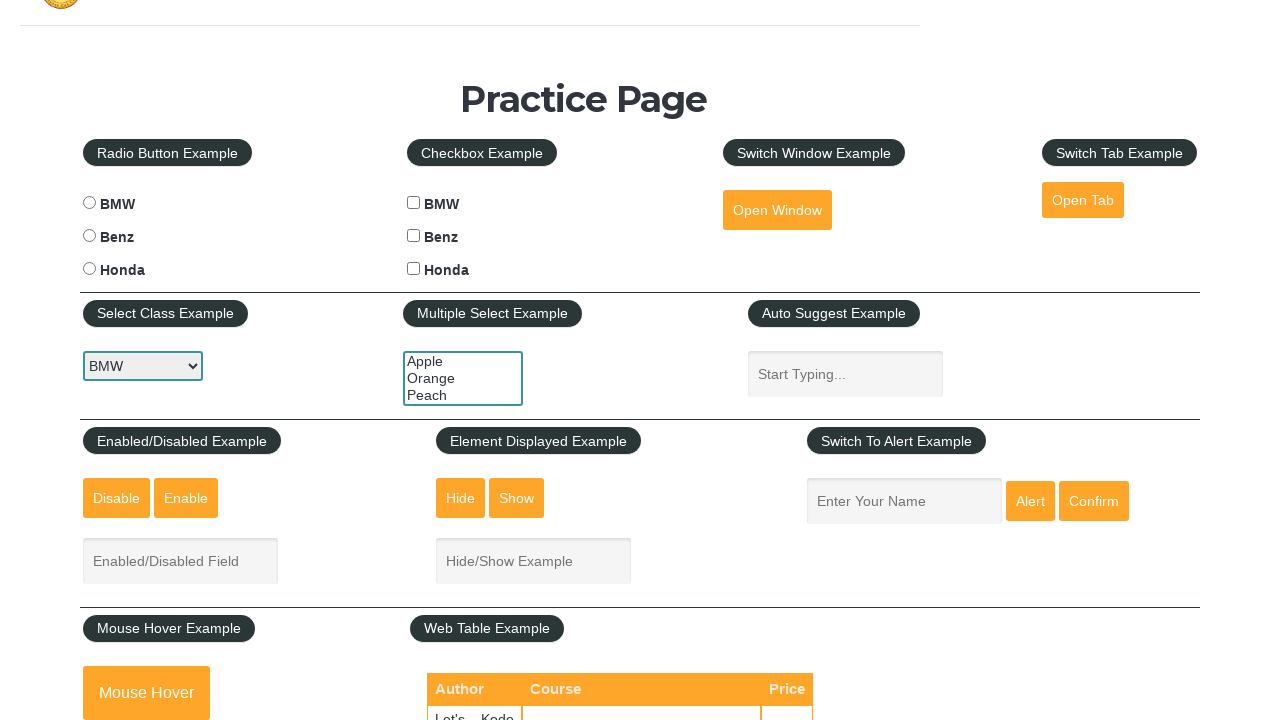

Clicked alert button at (1030, 501) on #alertbtn
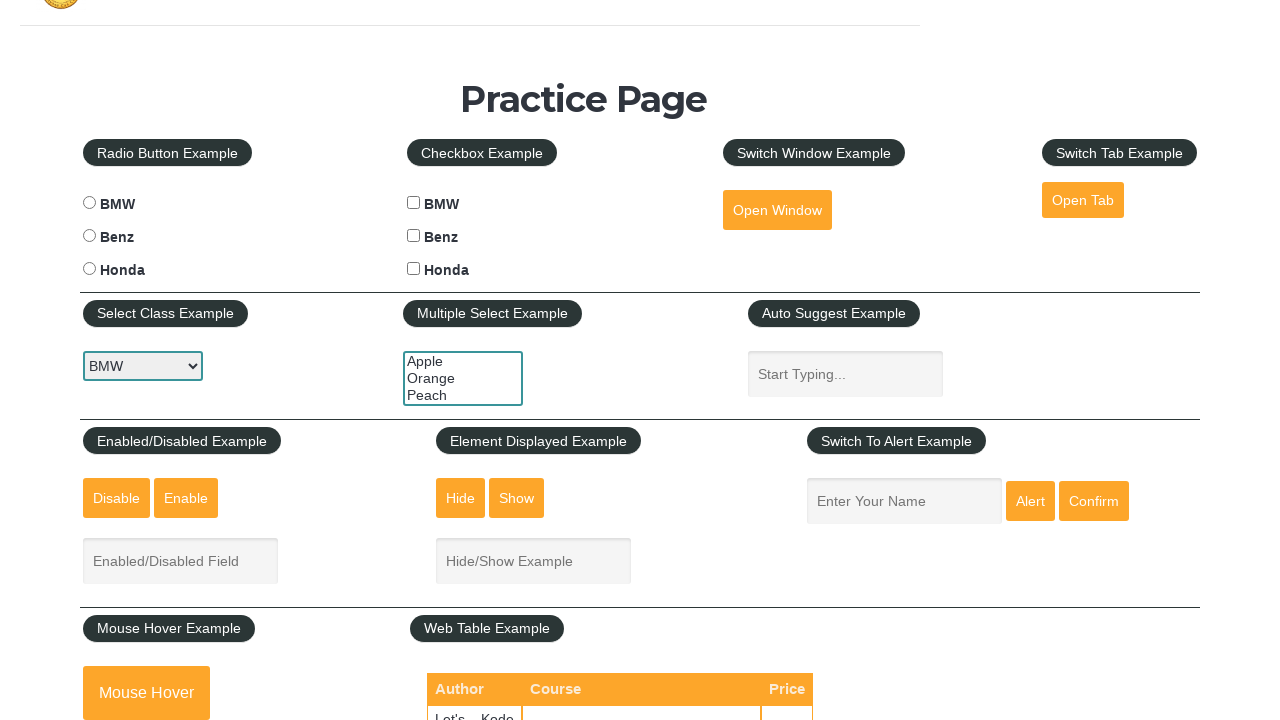

Set up handler to accept alert dialog
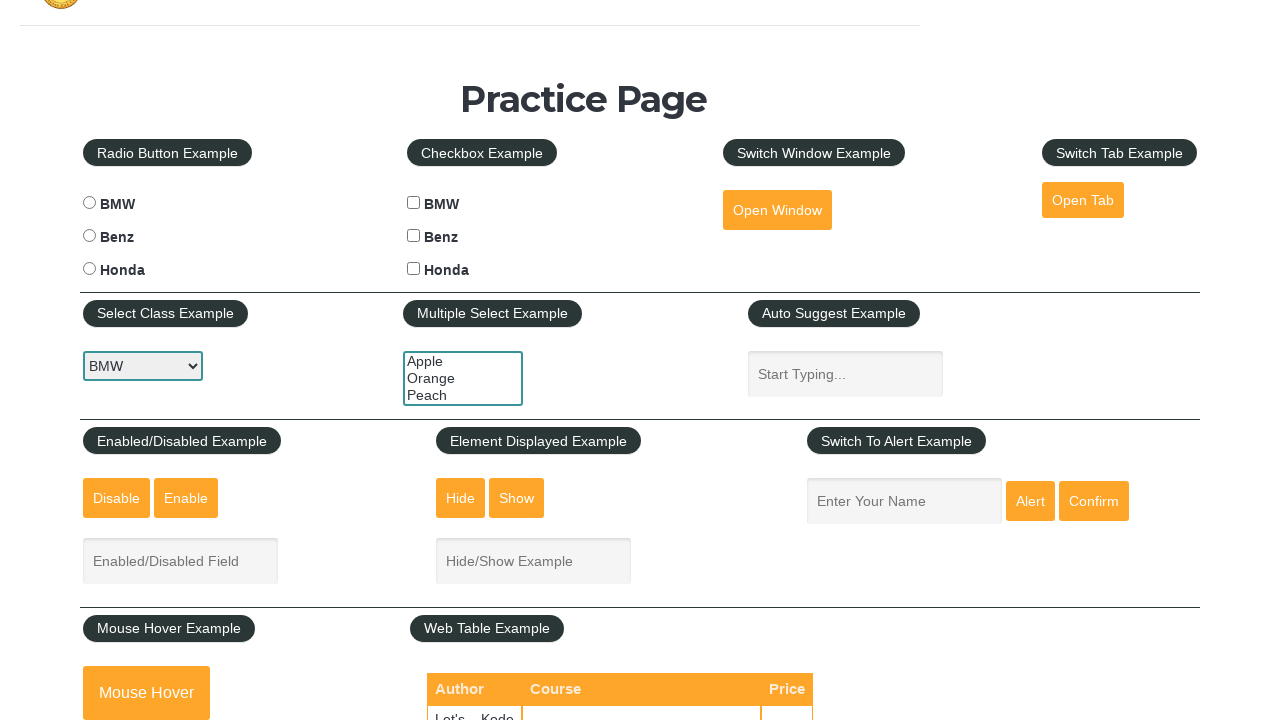

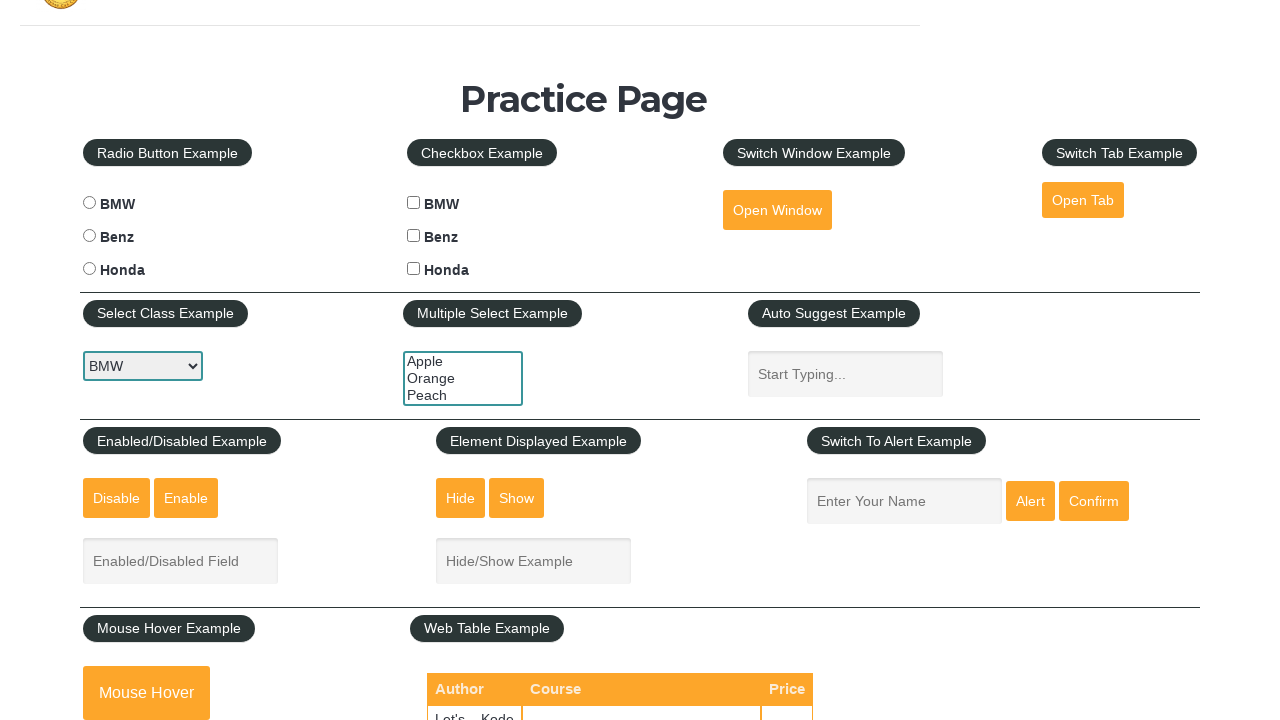